Tests nested frames navigation by clicking on "Nested Frames" link, switching to nested iframes, and verifying content in the middle frame

Starting URL: http://the-internet.herokuapp.com/

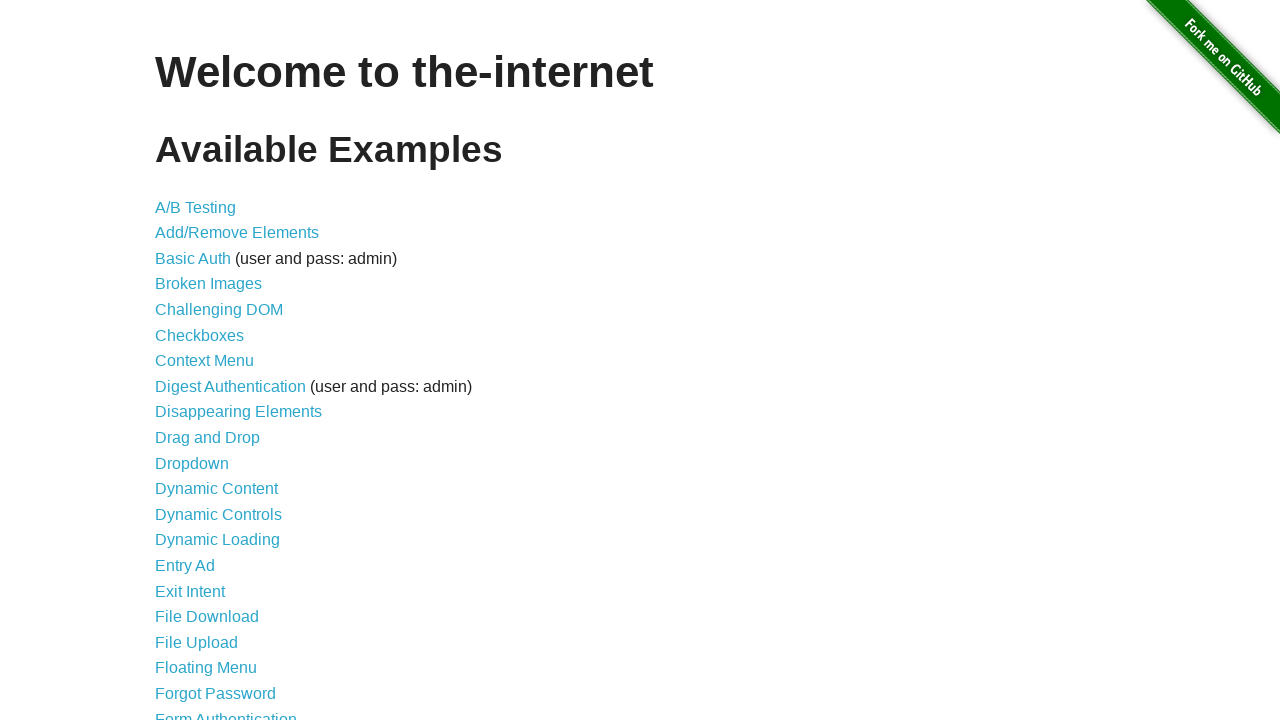

Clicked on 'Nested Frames' link at (210, 395) on text=Nested Frames
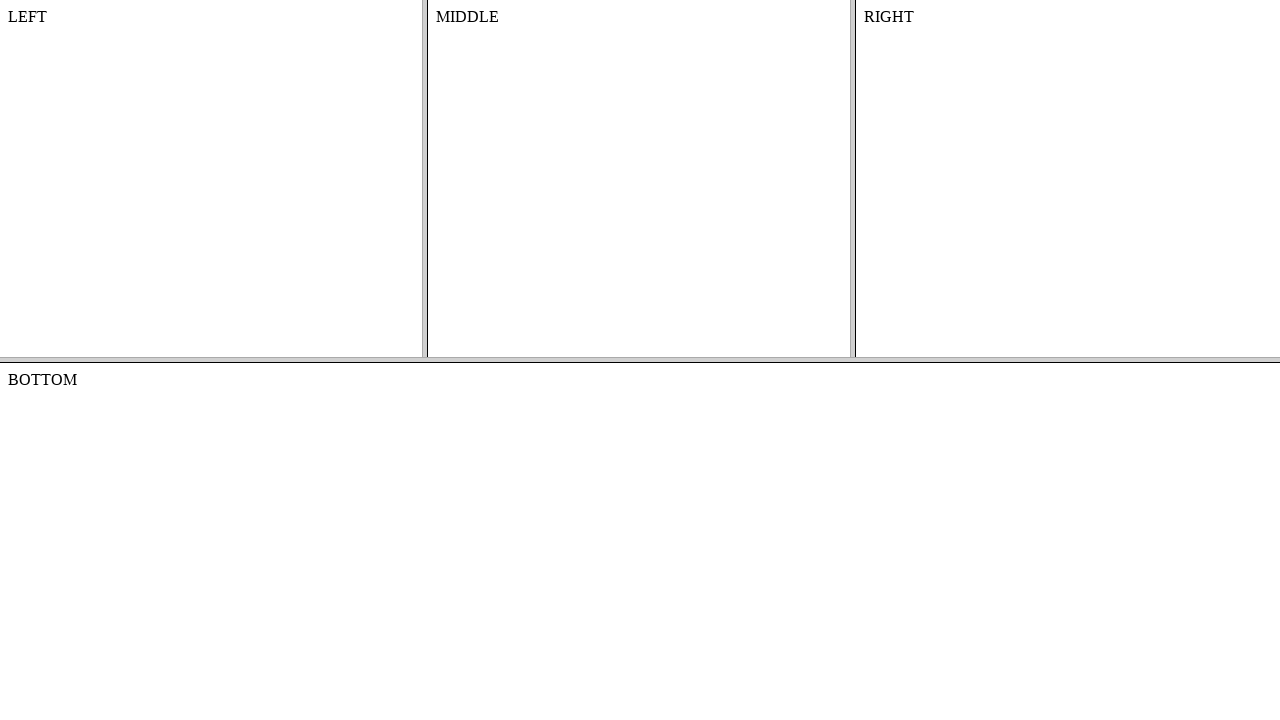

Located top frame
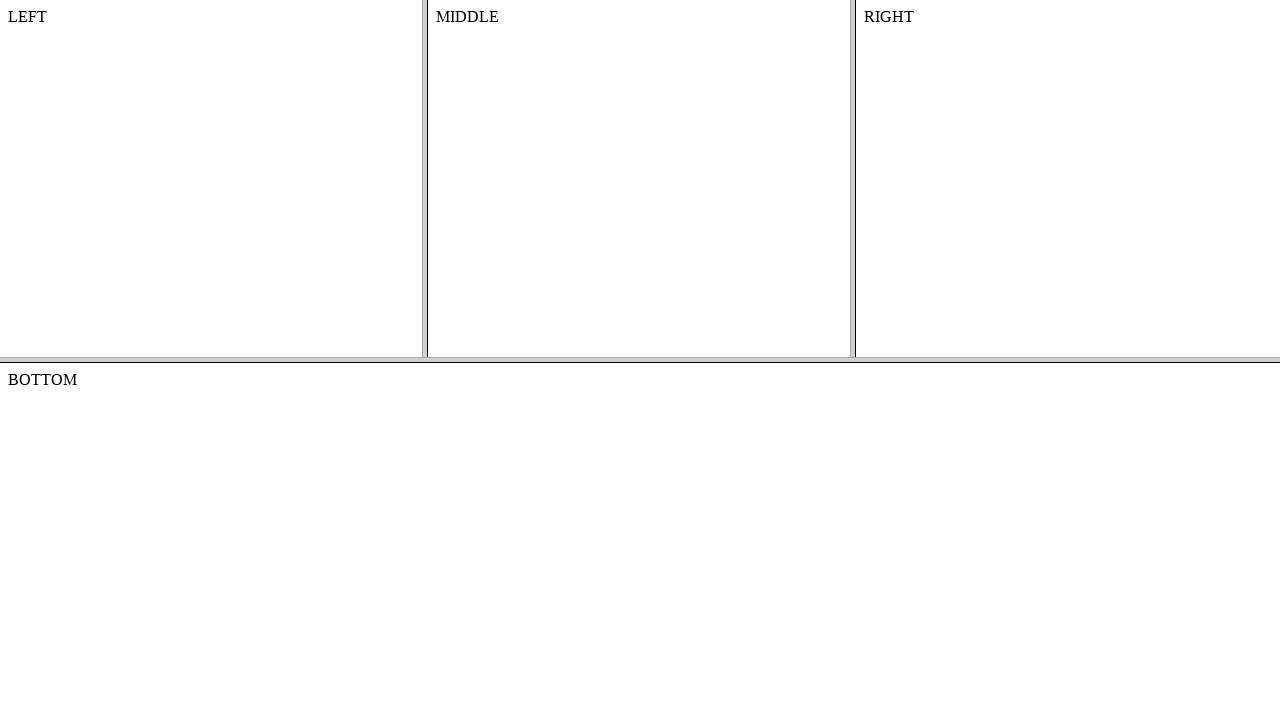

Located middle frame within top frame
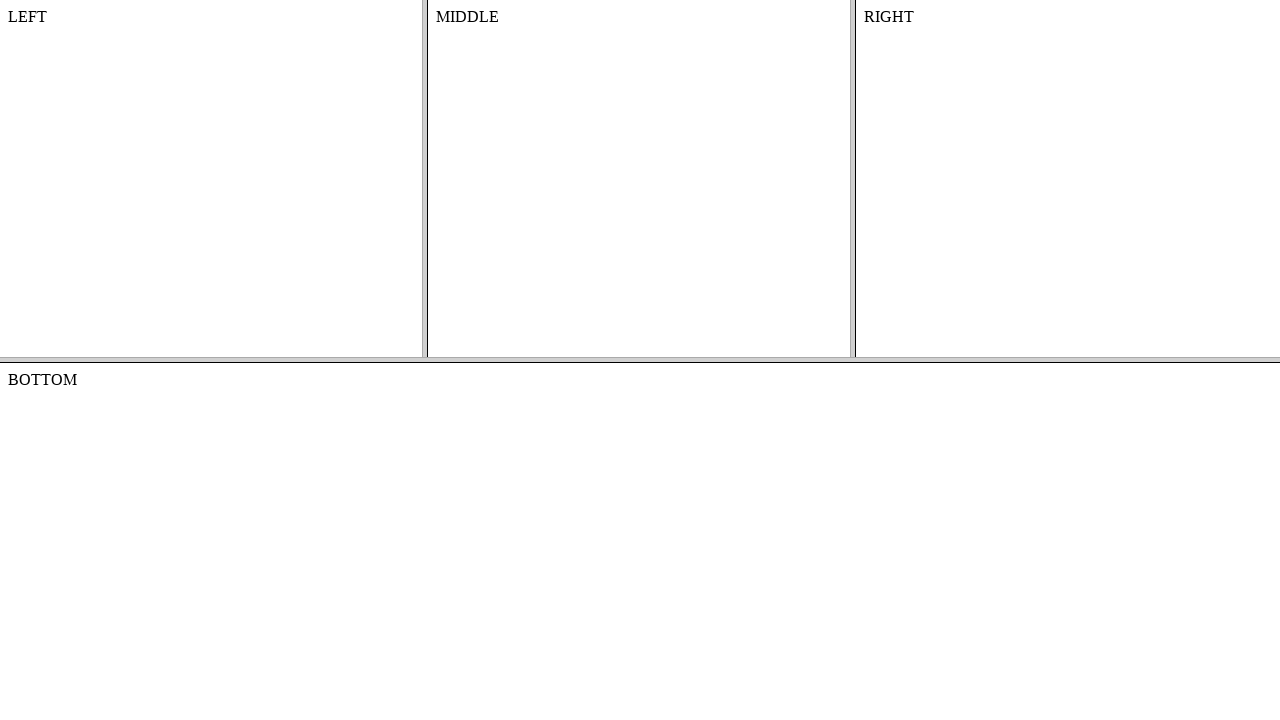

Verified content element is present in middle frame
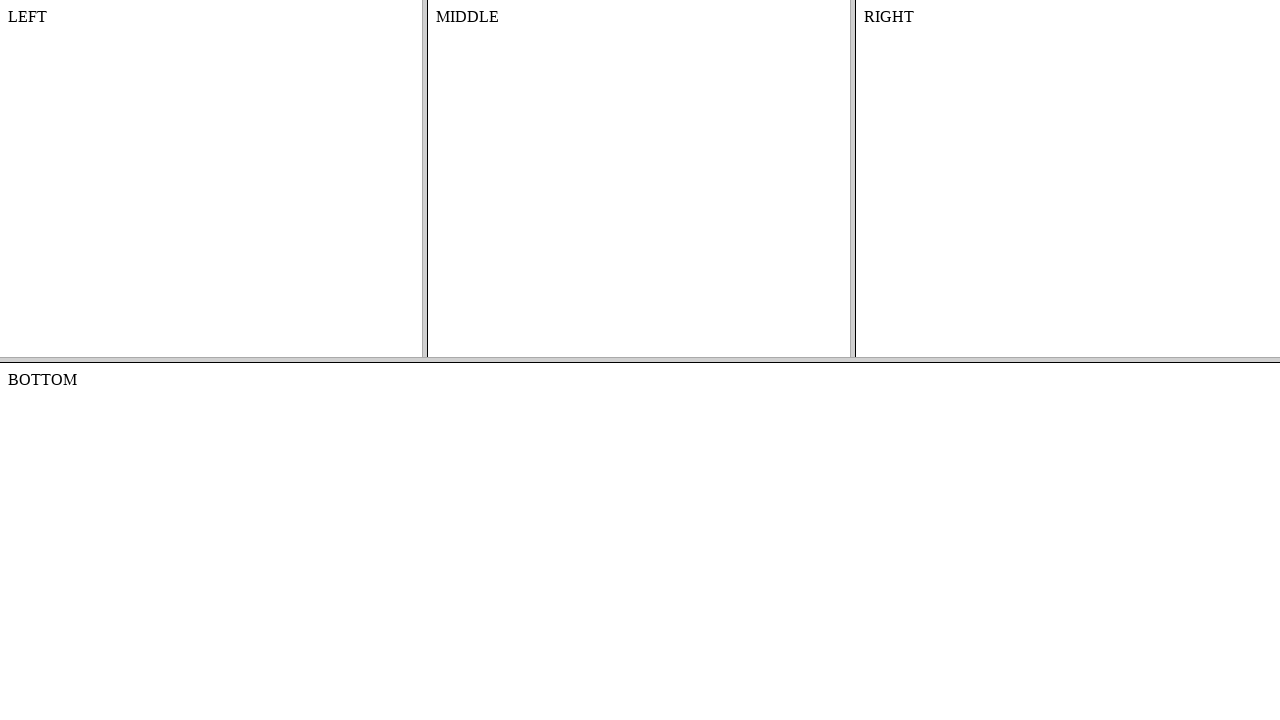

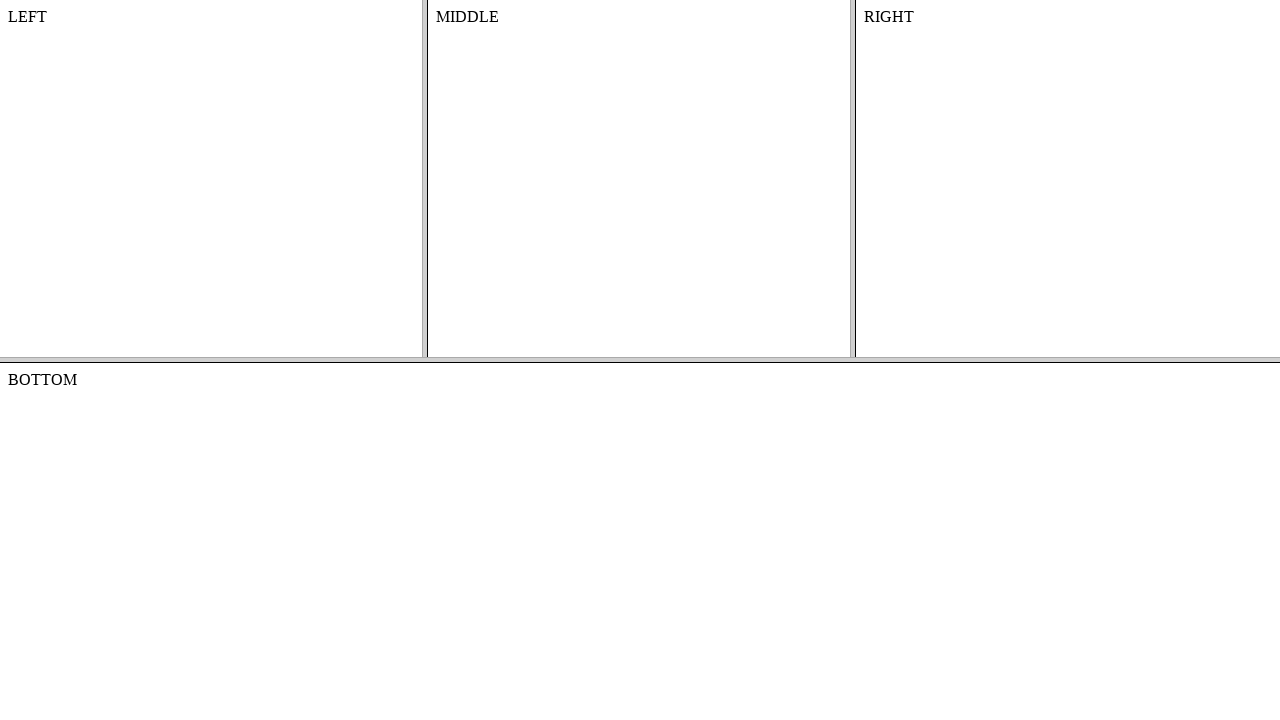